Tests checkbox functionality by verifying initial states, checking an unchecked checkbox, and asserting checkbox states on a practice site.

Starting URL: https://the-internet.herokuapp.com/checkboxes

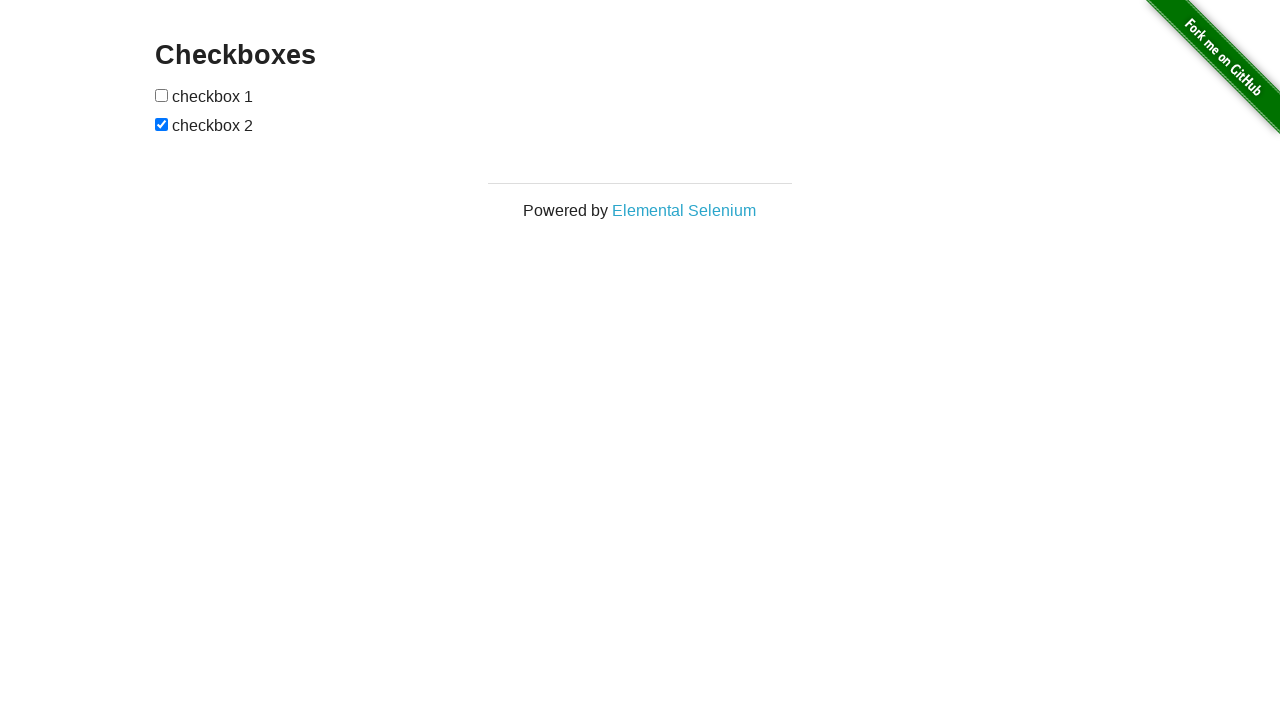

Waited for example container to be visible
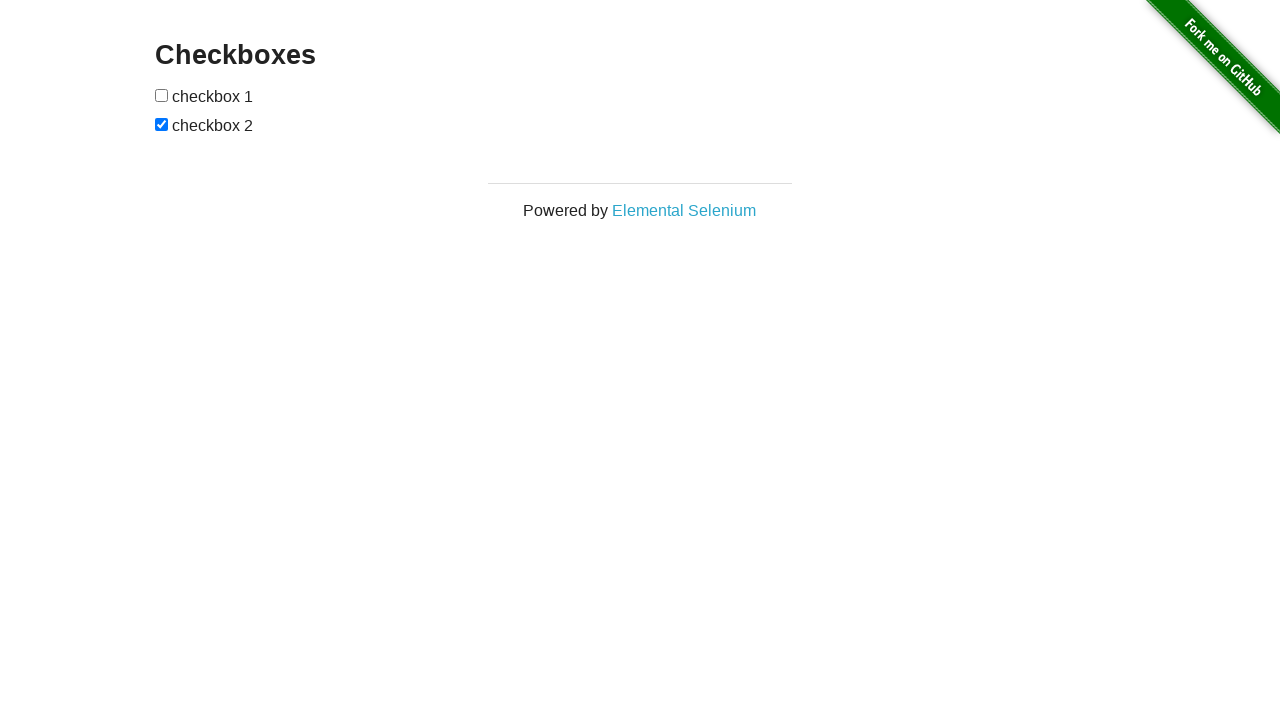

Located first checkbox element
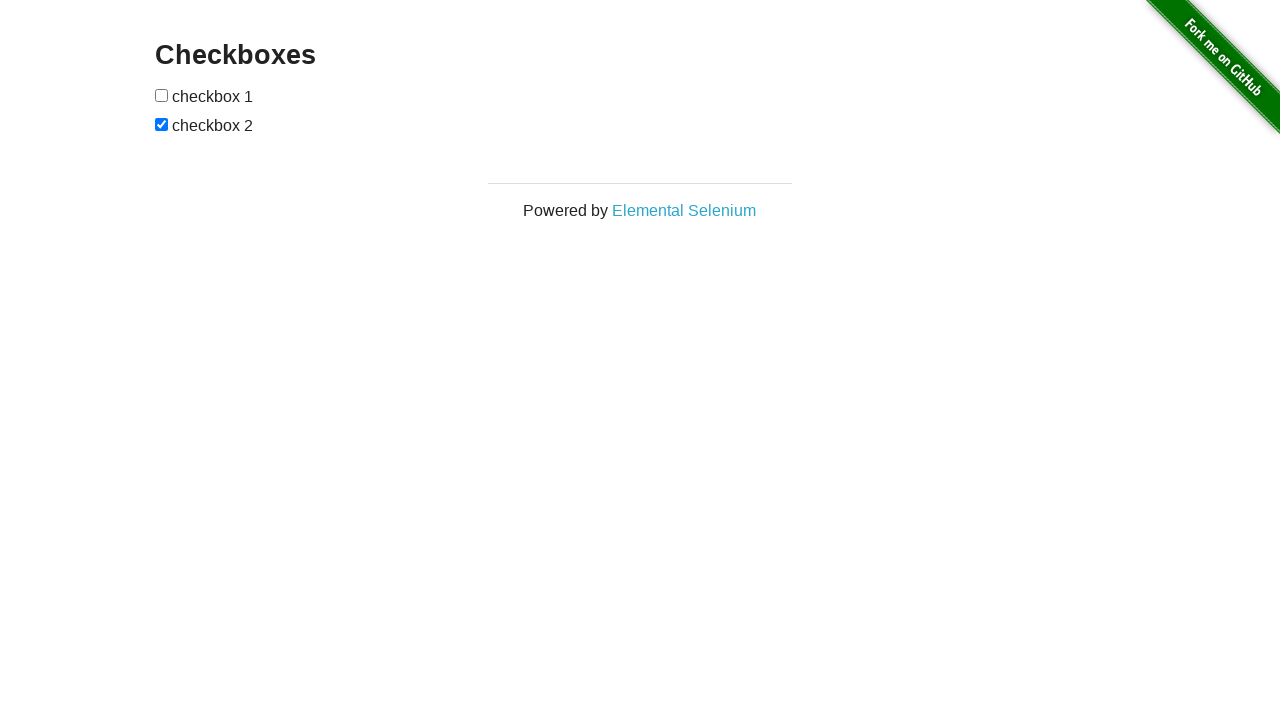

Checked the first checkbox at (162, 95) on internal:role=checkbox >> nth=0
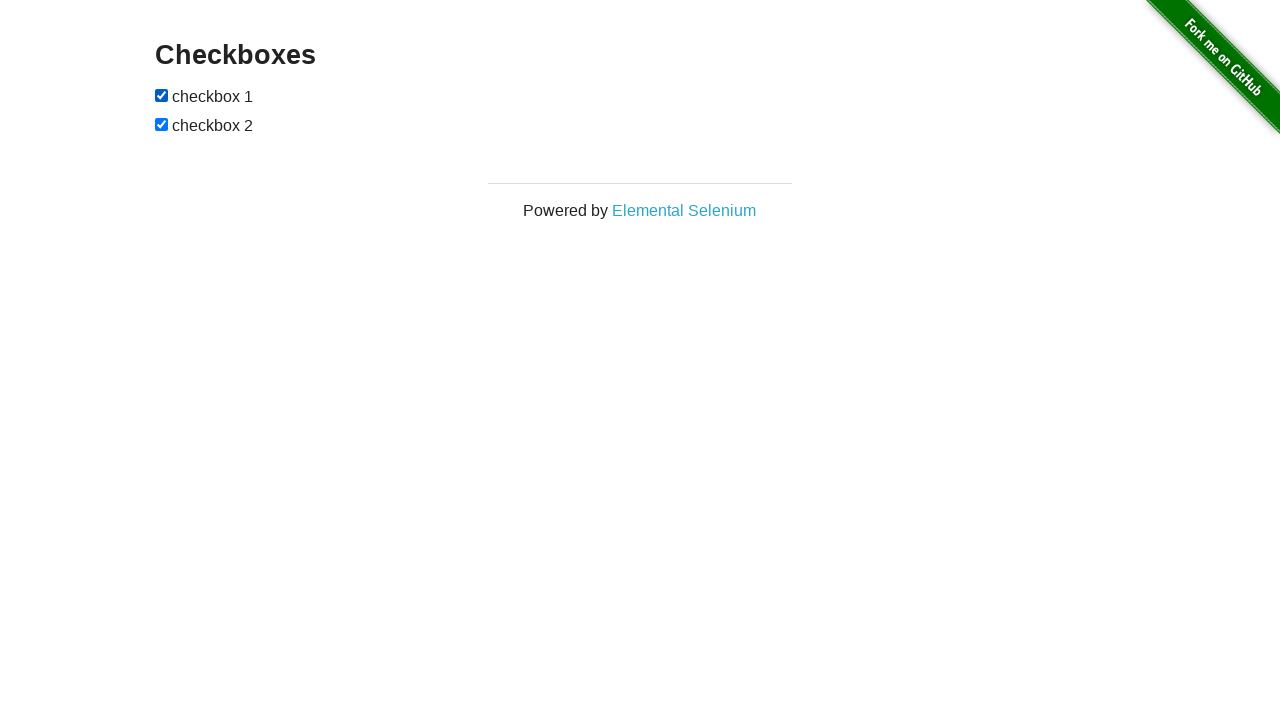

Located second checkbox element
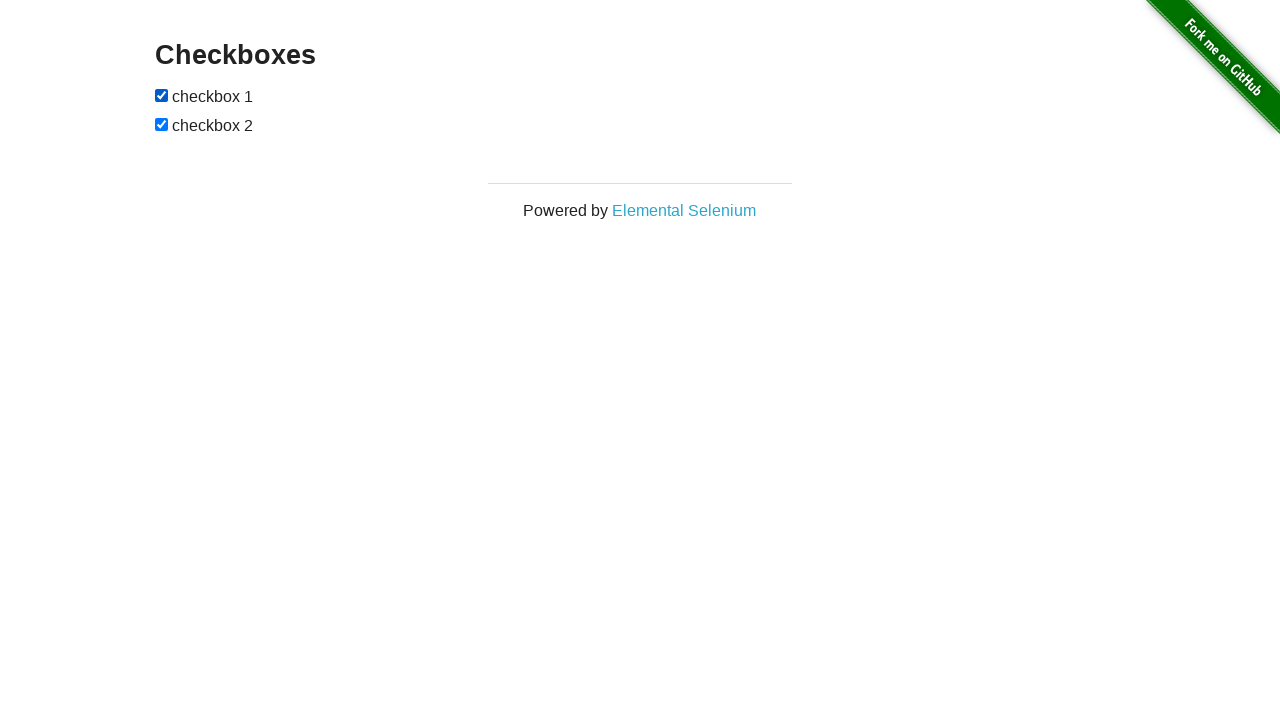

Waited for second checkbox to be available
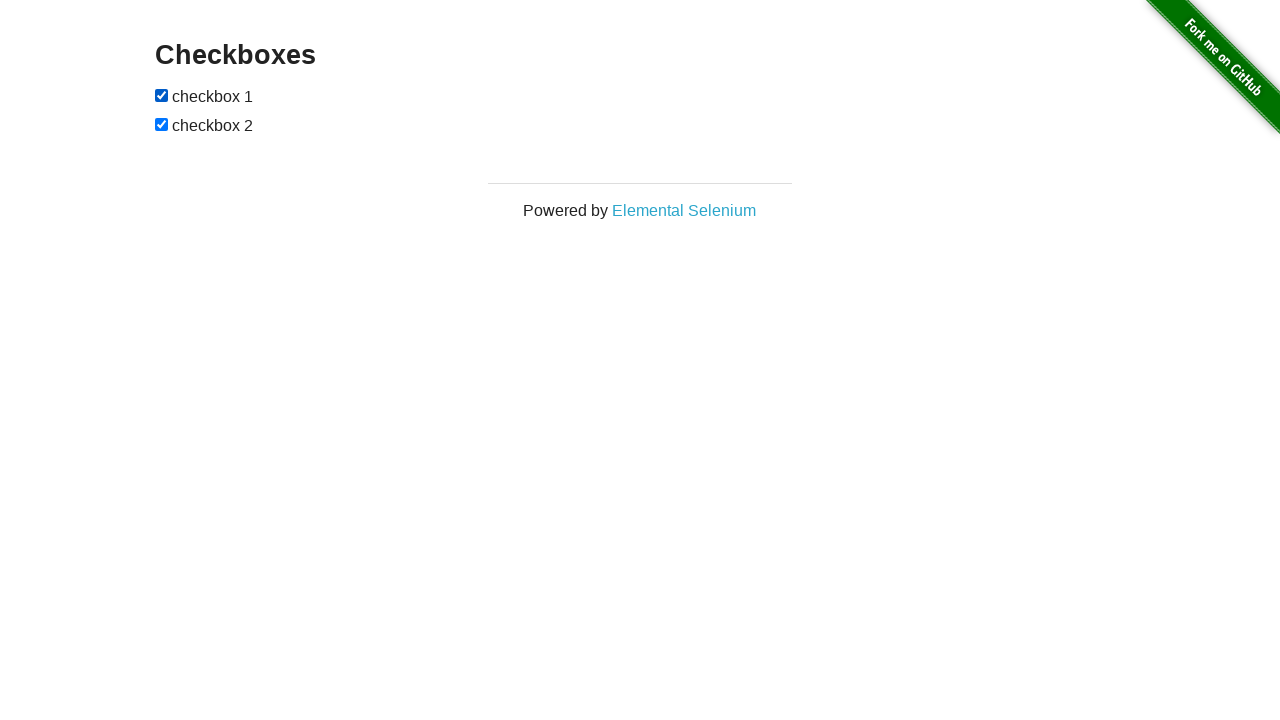

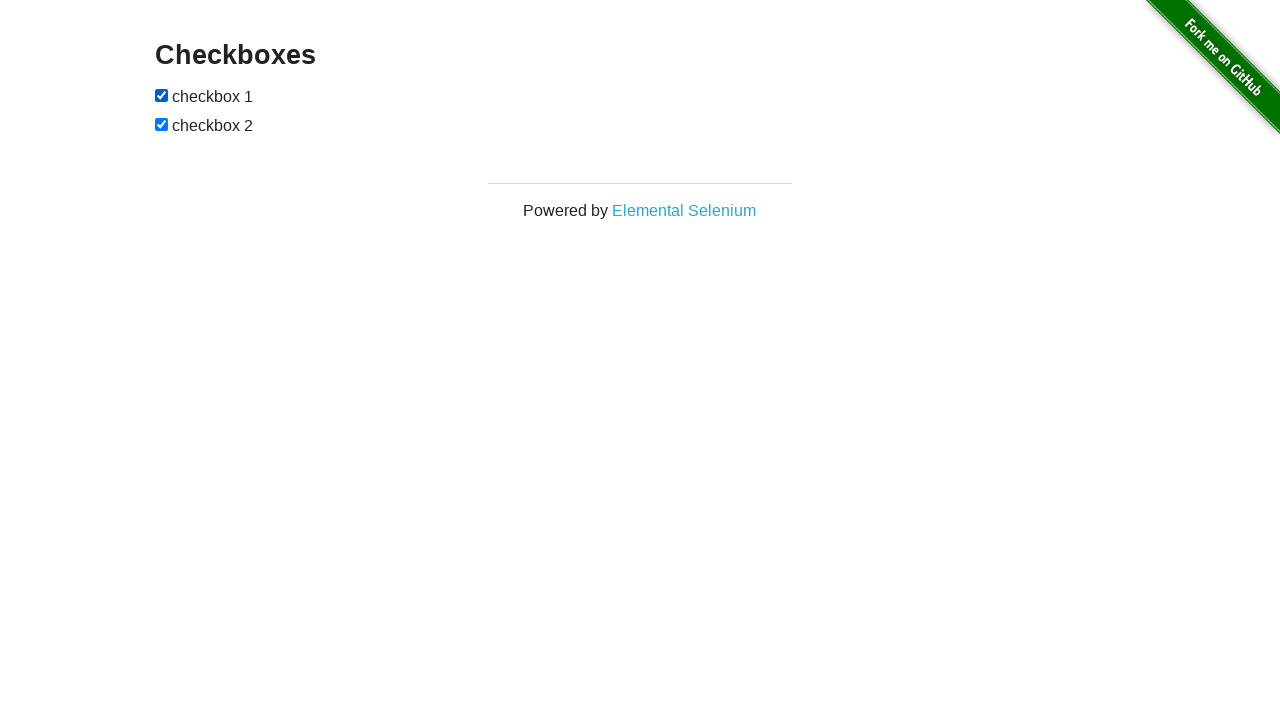